Tests that browser back button works correctly with filter navigation

Starting URL: https://demo.playwright.dev/todomvc

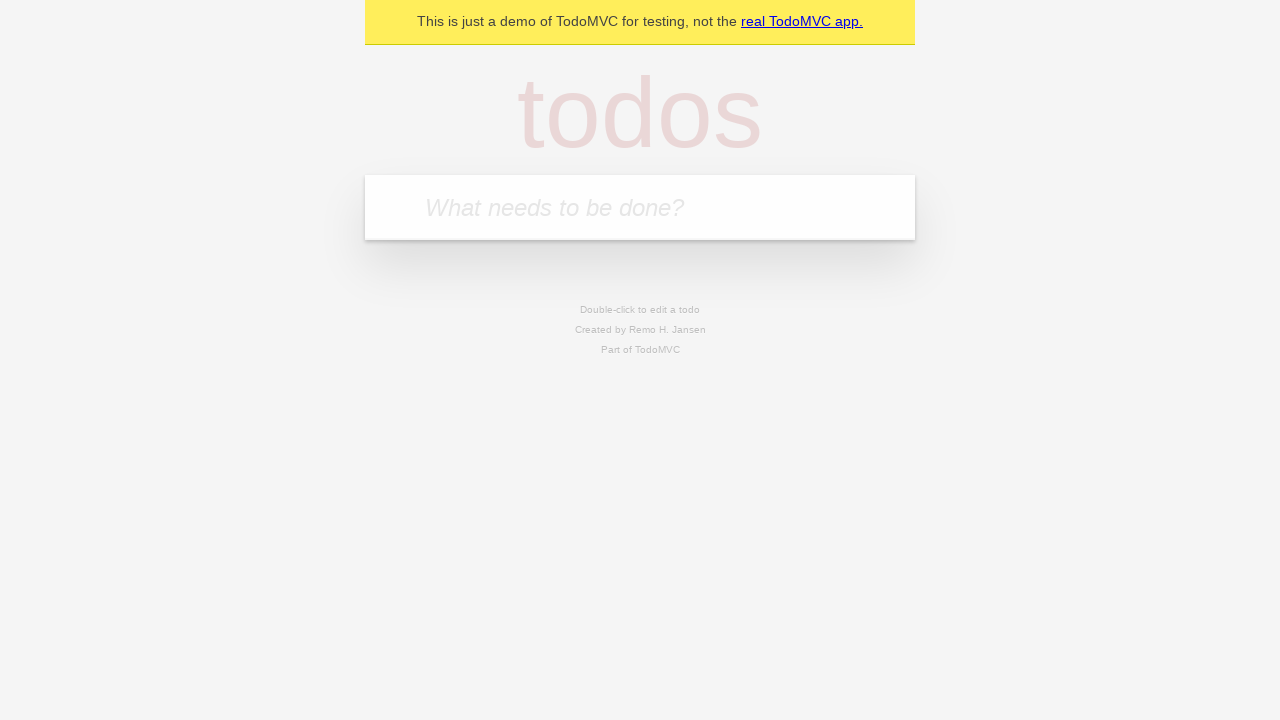

Filled todo input with 'buy some cheese' on internal:attr=[placeholder="What needs to be done?"i]
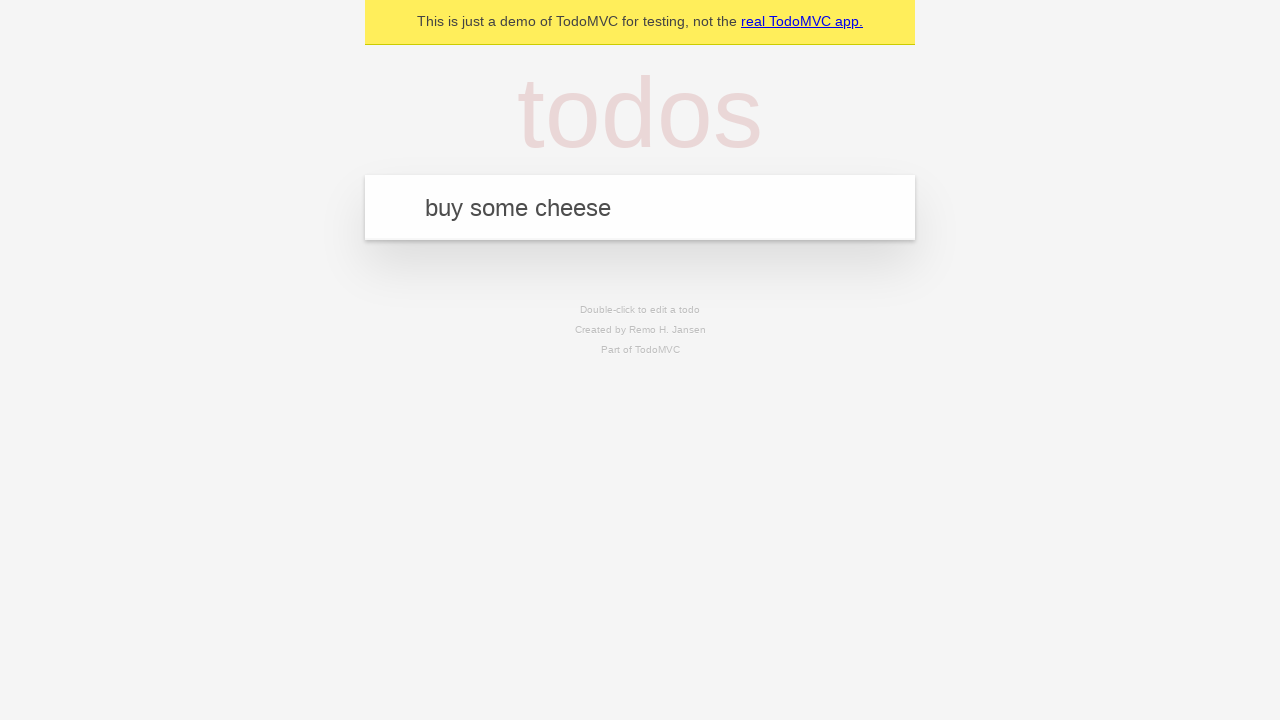

Pressed Enter to create todo 'buy some cheese' on internal:attr=[placeholder="What needs to be done?"i]
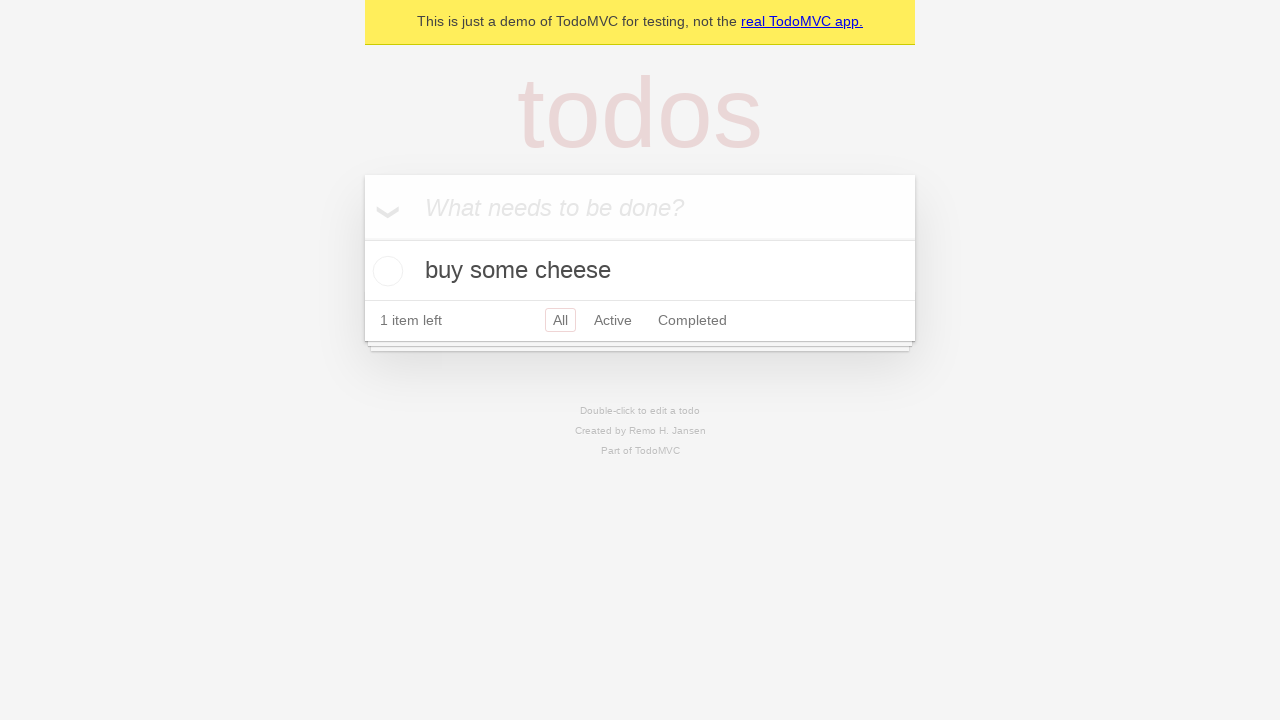

Filled todo input with 'feed the cat' on internal:attr=[placeholder="What needs to be done?"i]
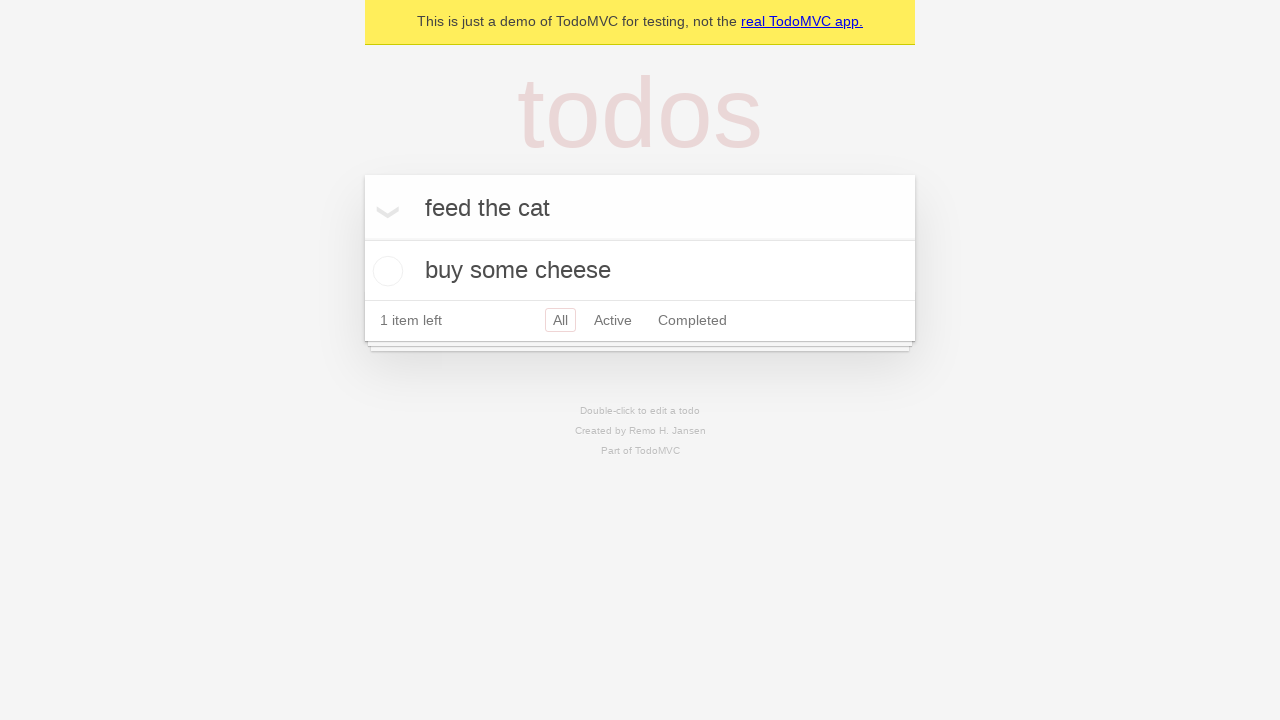

Pressed Enter to create todo 'feed the cat' on internal:attr=[placeholder="What needs to be done?"i]
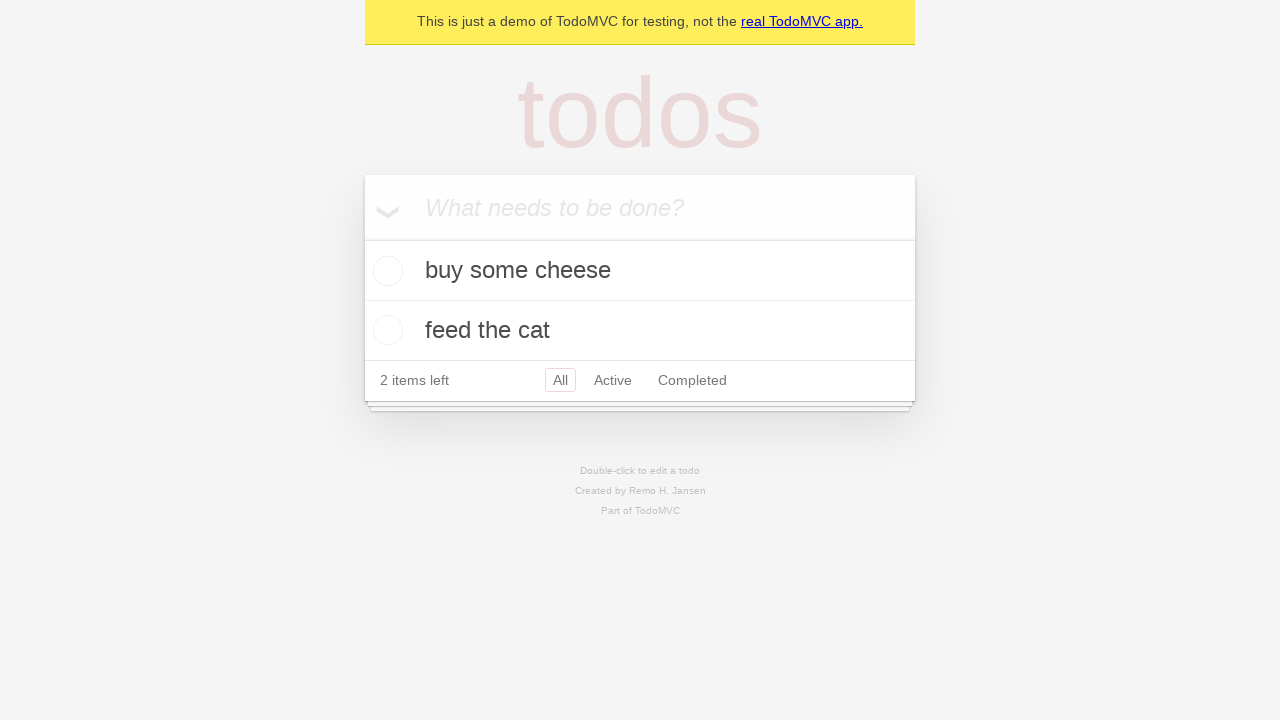

Filled todo input with 'book a doctors appointment' on internal:attr=[placeholder="What needs to be done?"i]
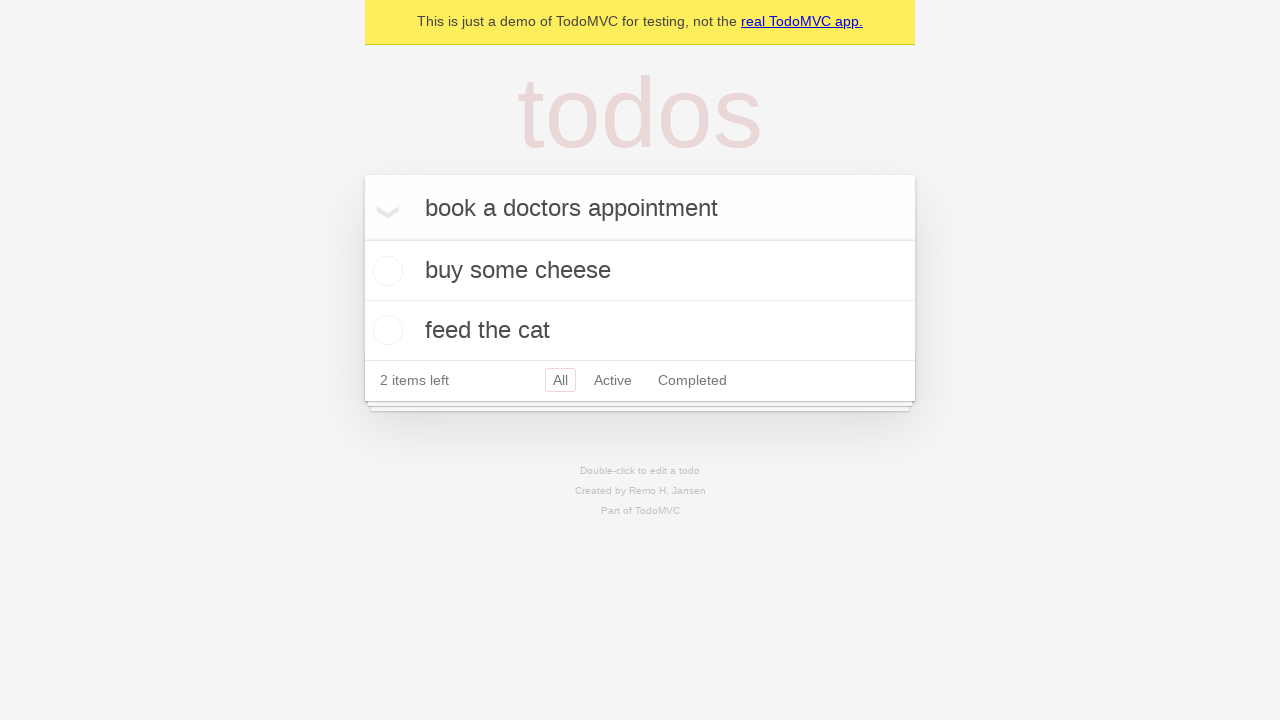

Pressed Enter to create todo 'book a doctors appointment' on internal:attr=[placeholder="What needs to be done?"i]
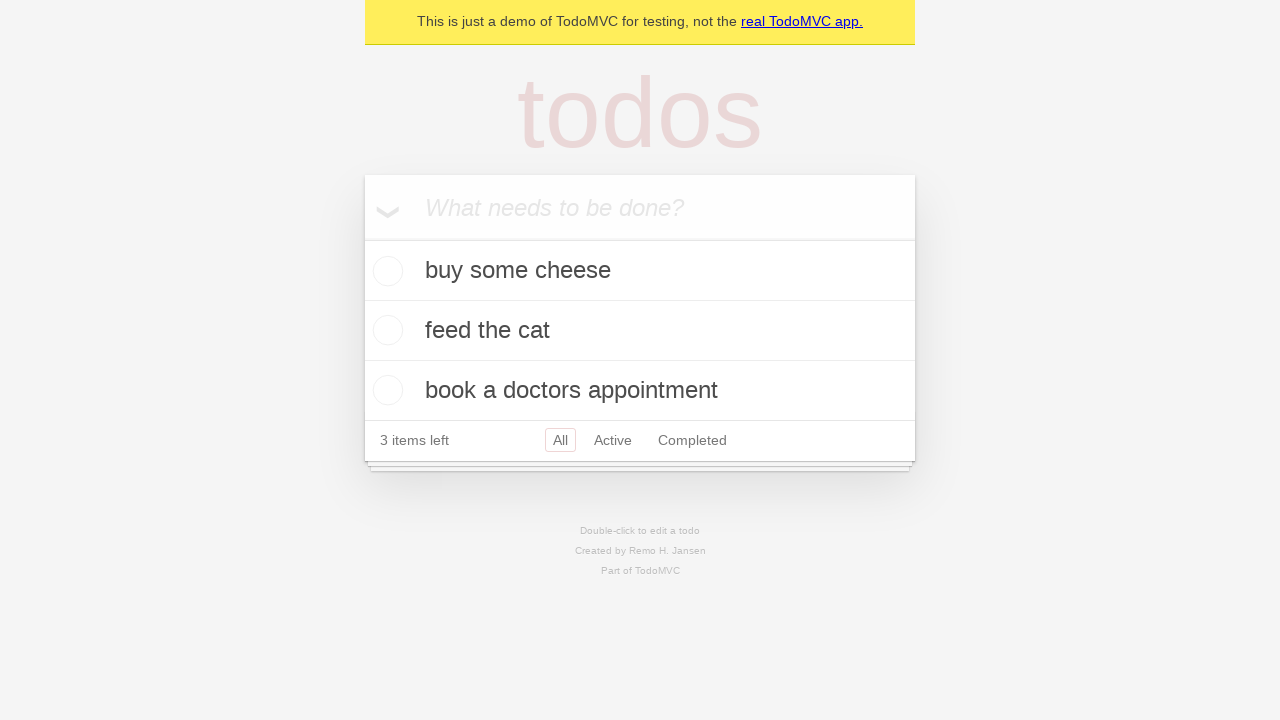

Waited for 3 todo items to be created
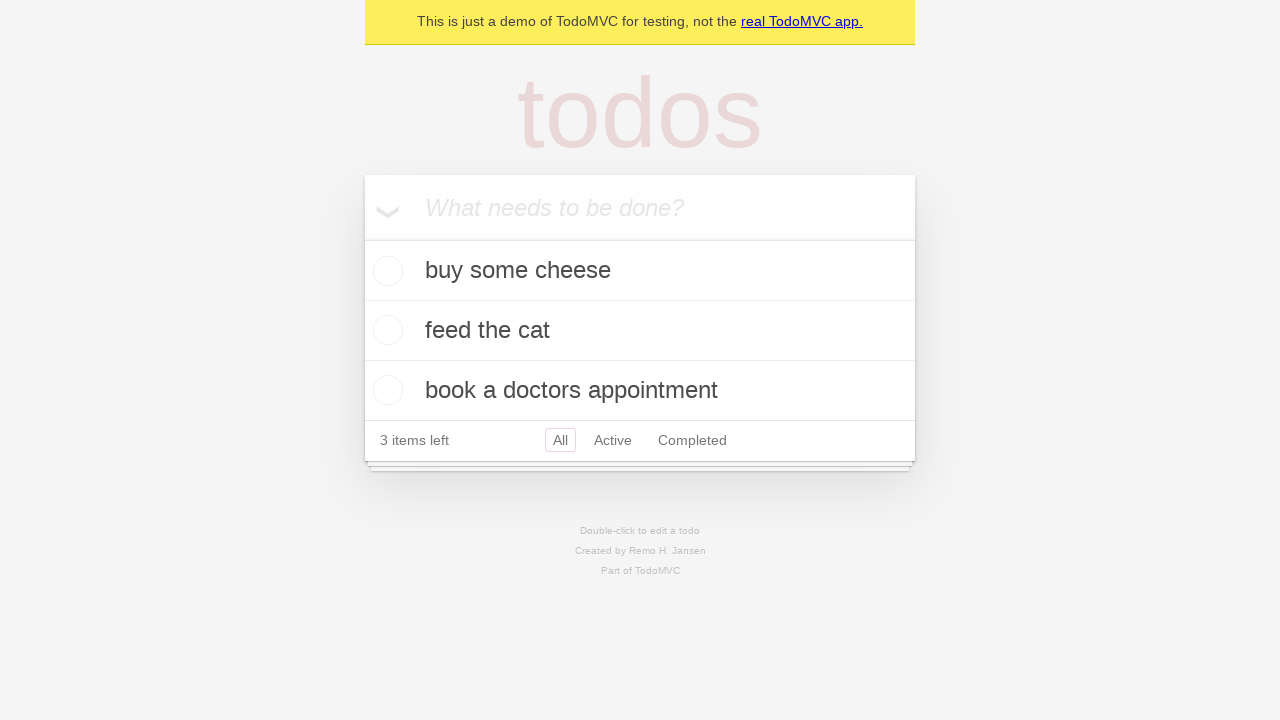

Checked the second todo item at (385, 330) on internal:testid=[data-testid="todo-item"s] >> nth=1 >> internal:role=checkbox
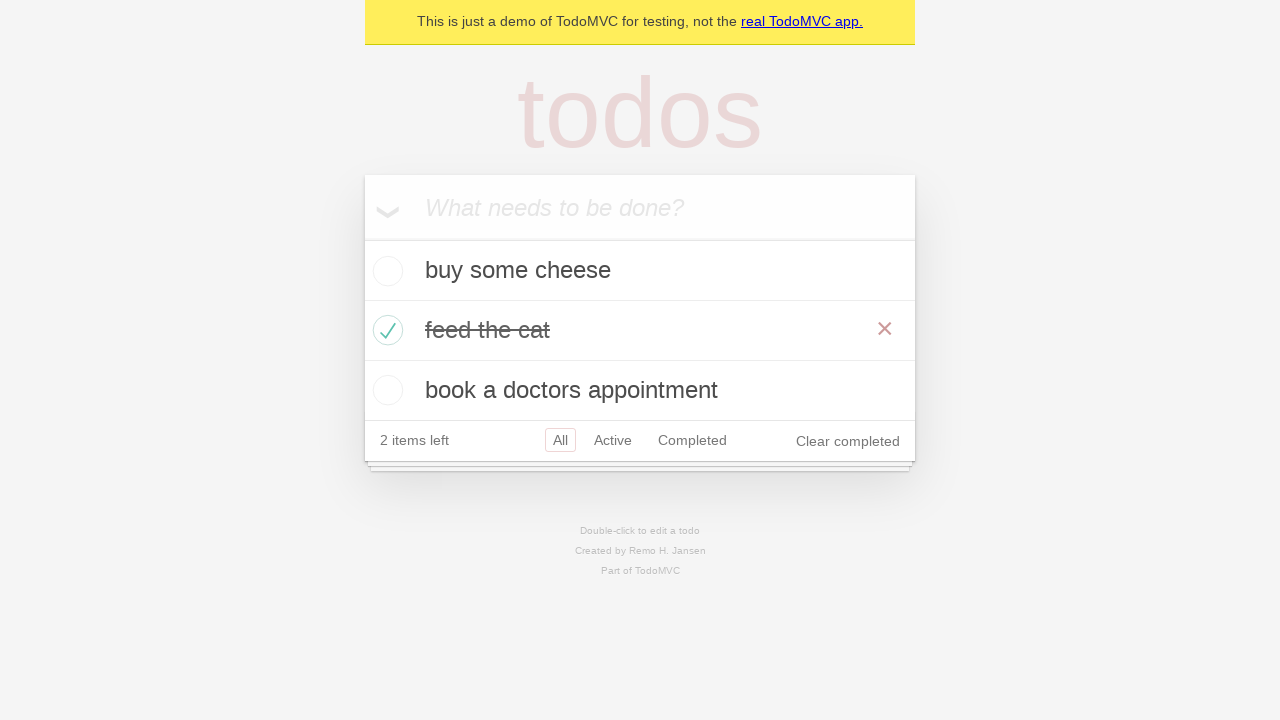

Clicked 'All' filter link at (560, 440) on internal:role=link[name="All"i]
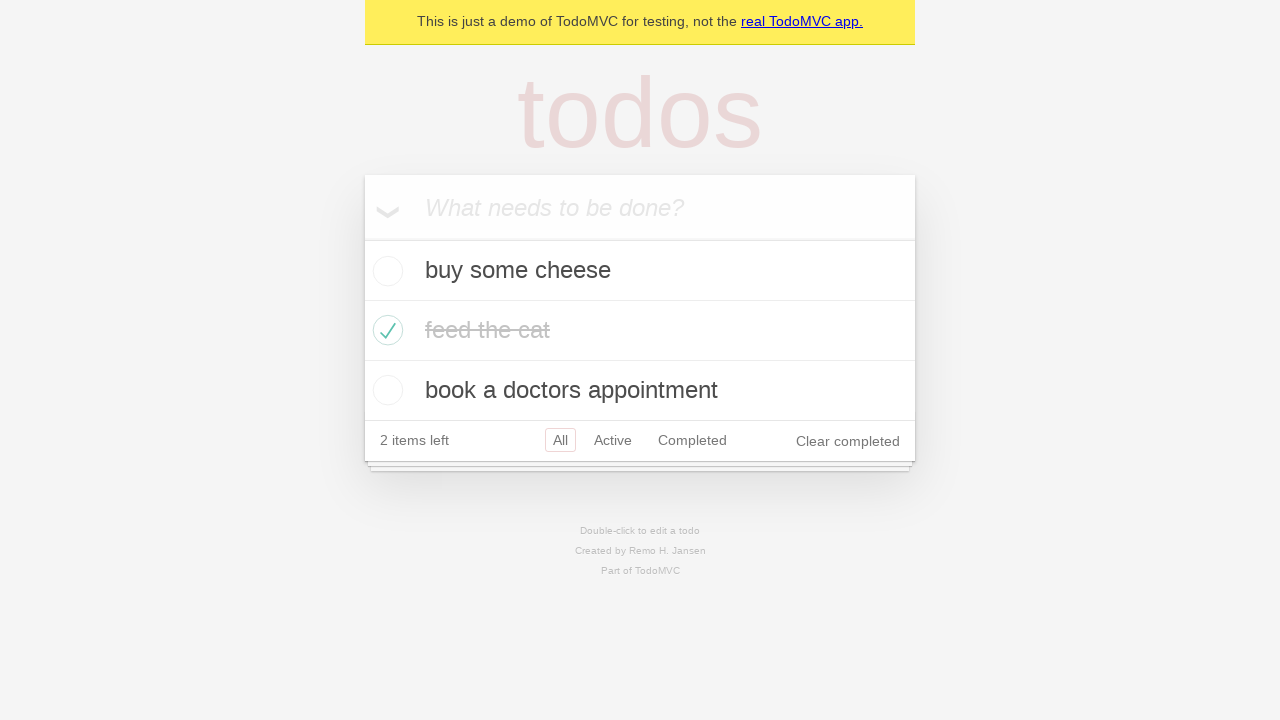

Clicked 'Active' filter link at (613, 440) on internal:role=link[name="Active"i]
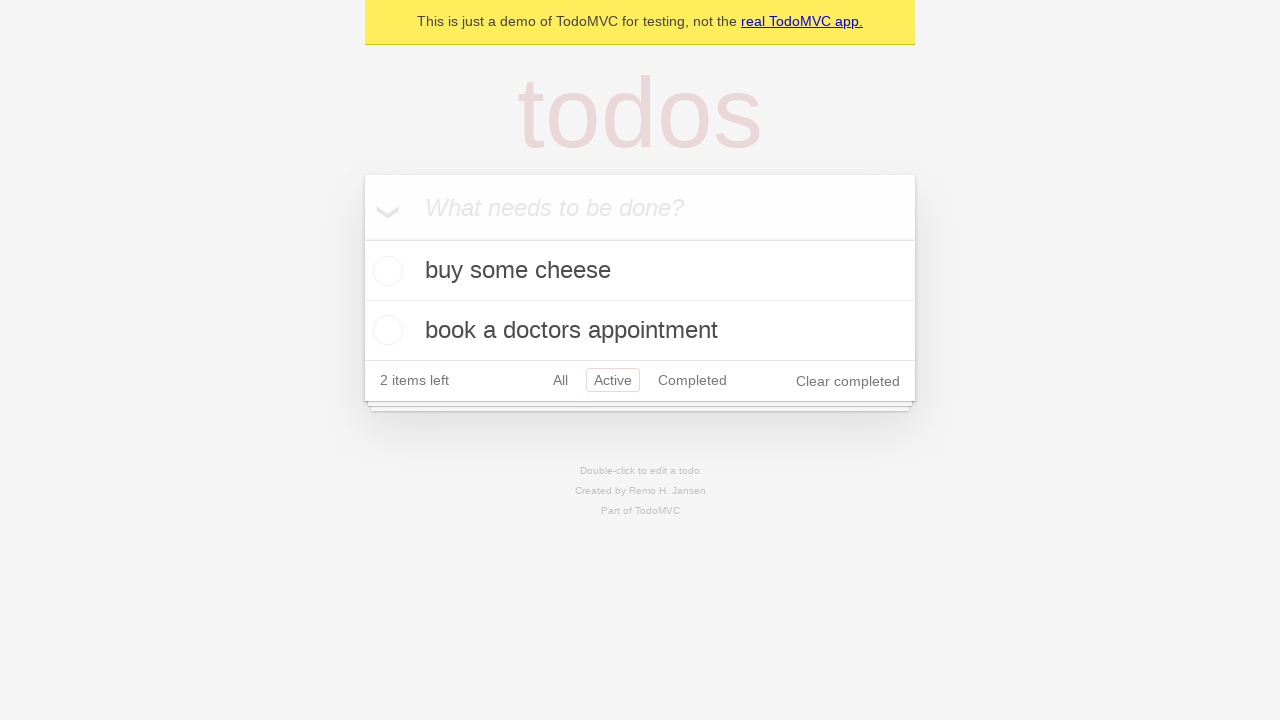

Clicked 'Completed' filter link at (692, 380) on internal:role=link[name="Completed"i]
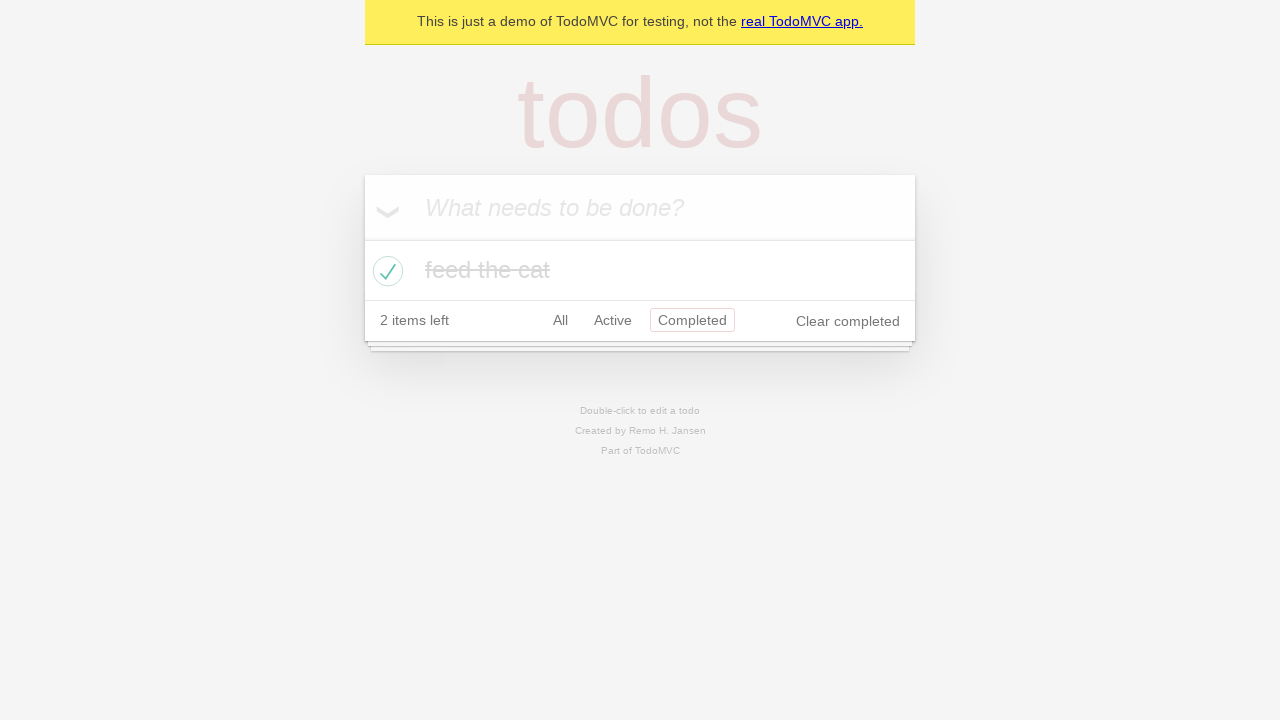

Navigated back using browser back button (from Completed to Active)
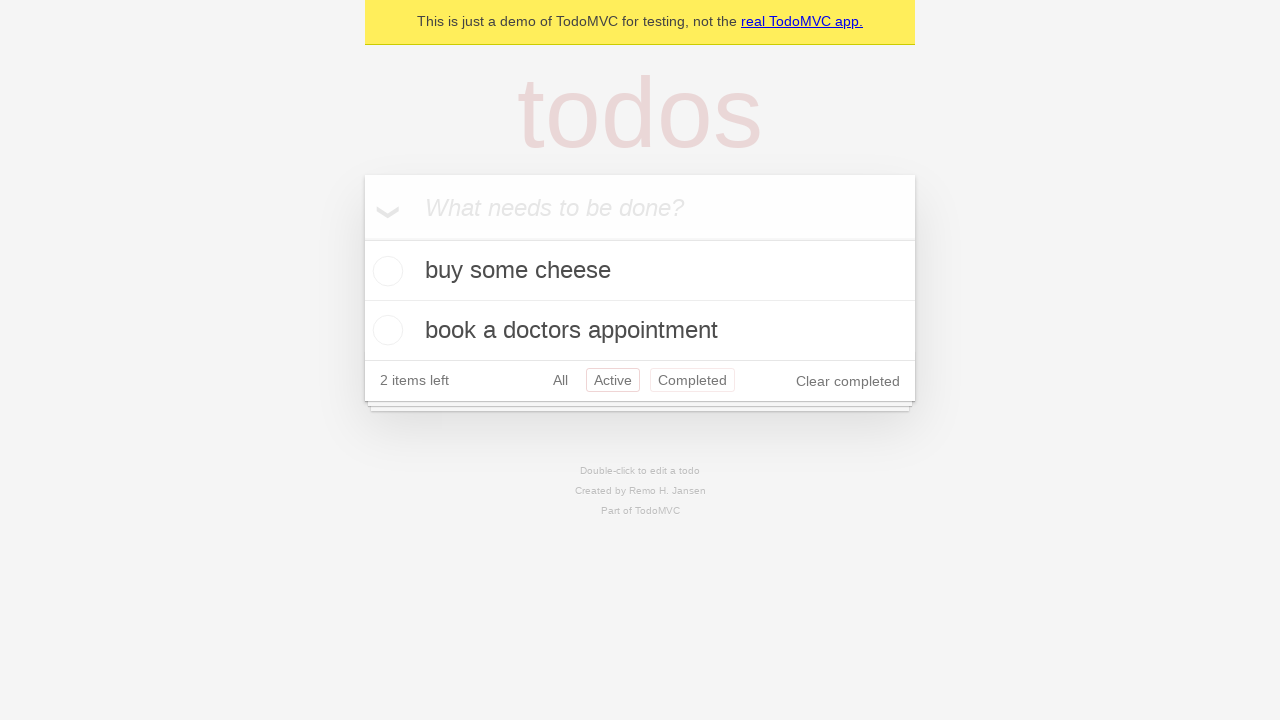

Navigated back using browser back button (from Active to All)
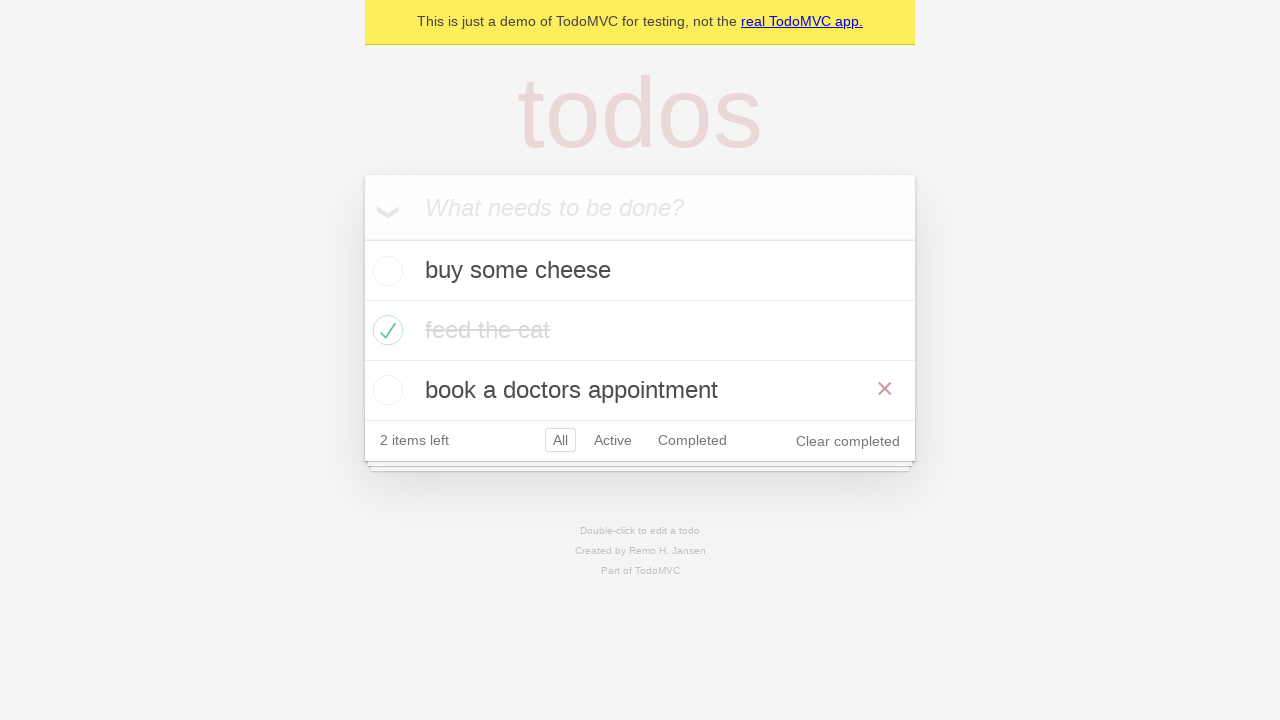

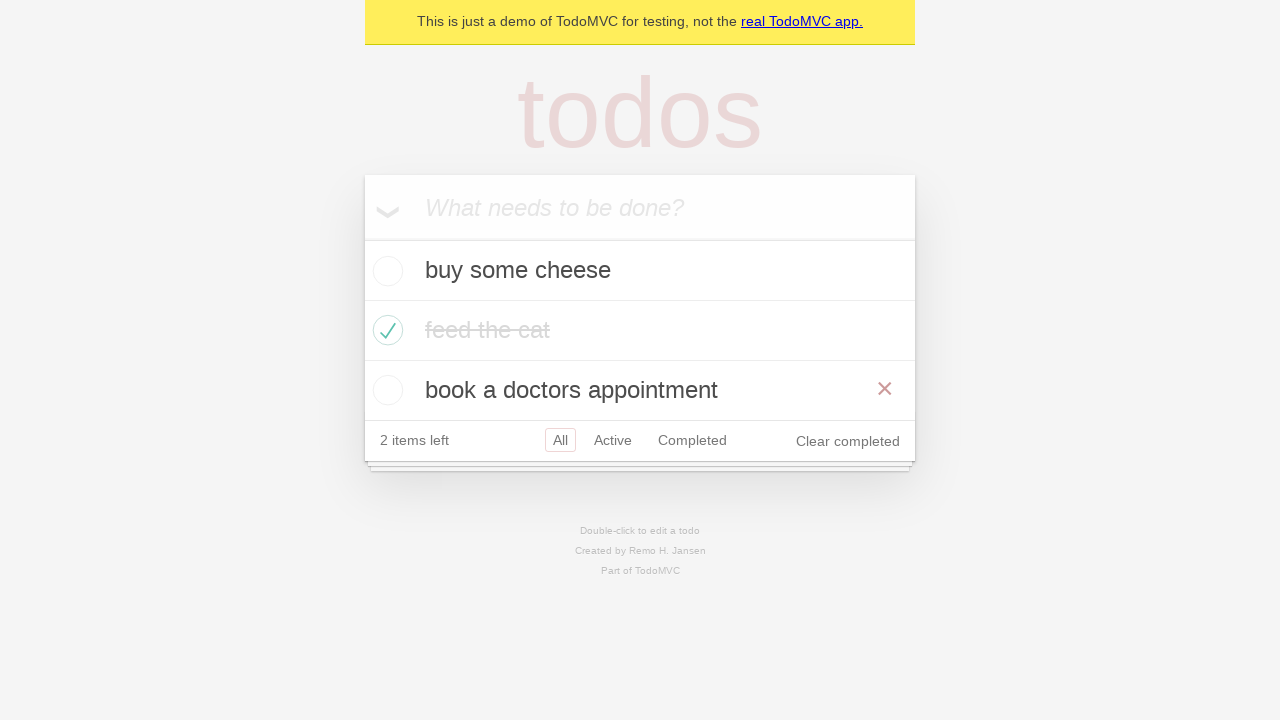